Navigates to SpiceJet website and checks for any JavaScript alert popup, dismissing it if present

Starting URL: https://www.spicejet.com/

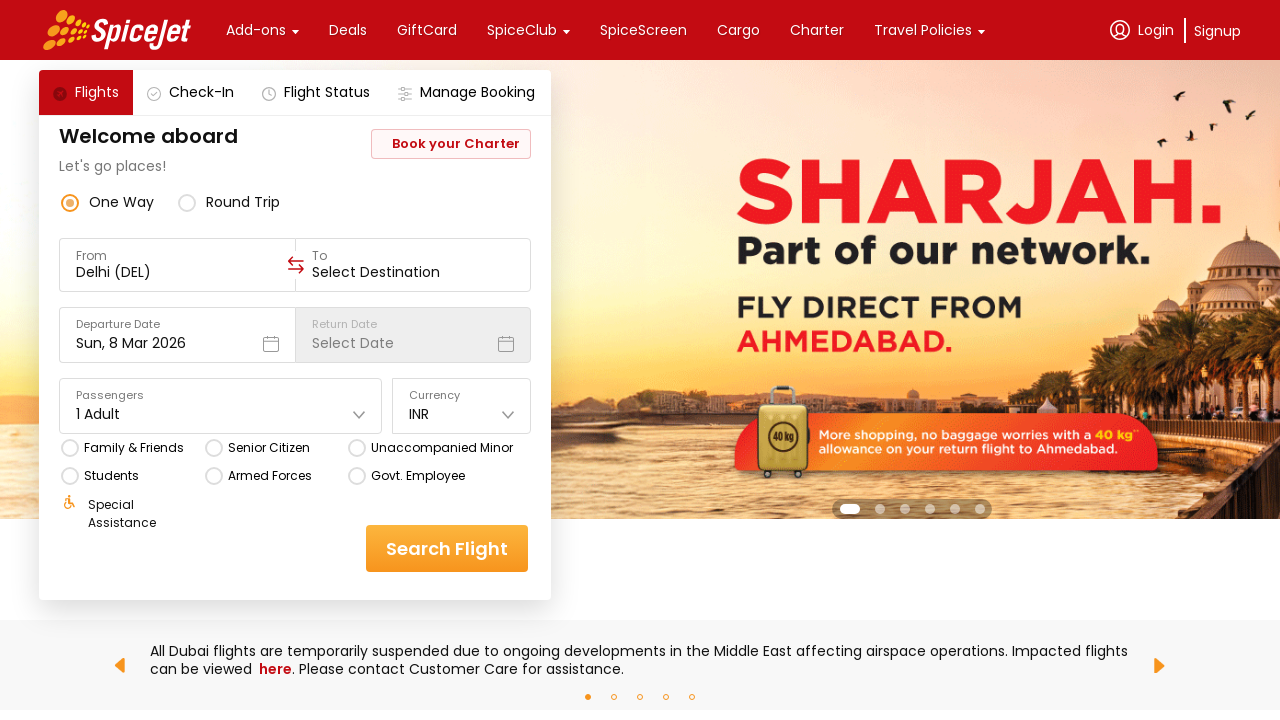

Waited 2 seconds for potential alert popup
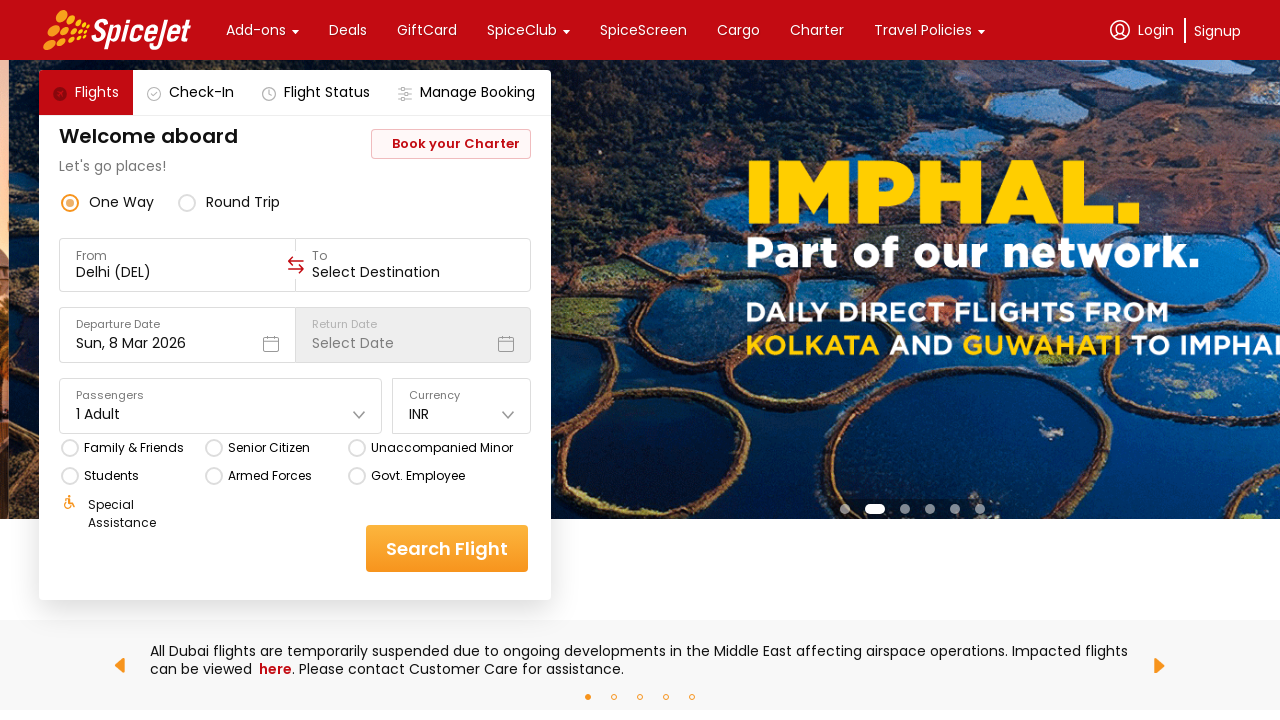

Set up dialog handler to dismiss any alerts
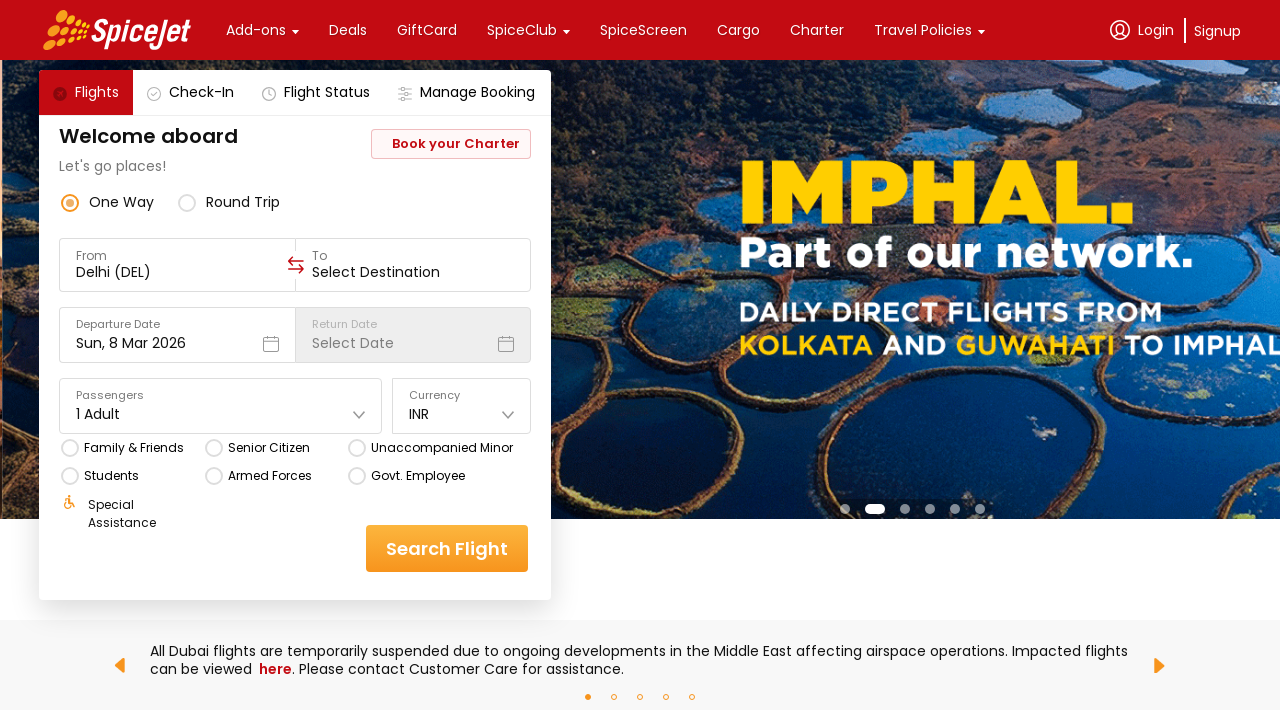

Waited 1 second for alert to trigger
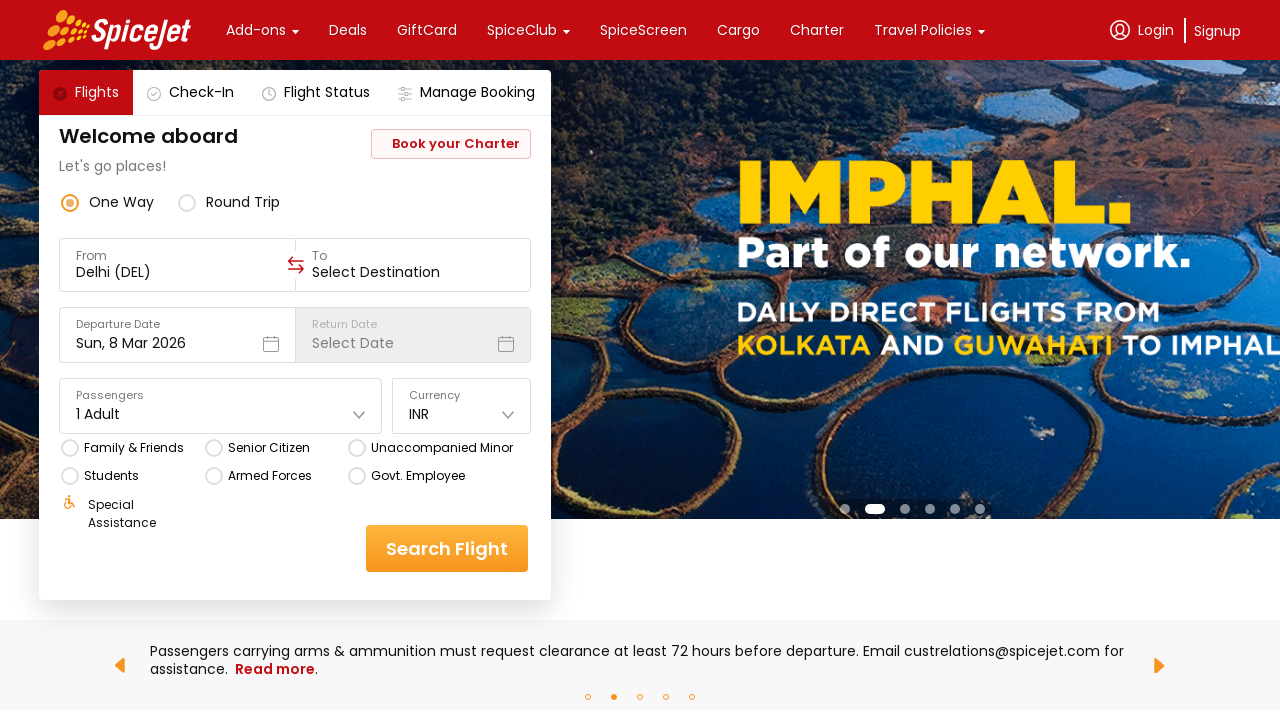

SpiceJet website page loaded successfully (domcontentloaded state)
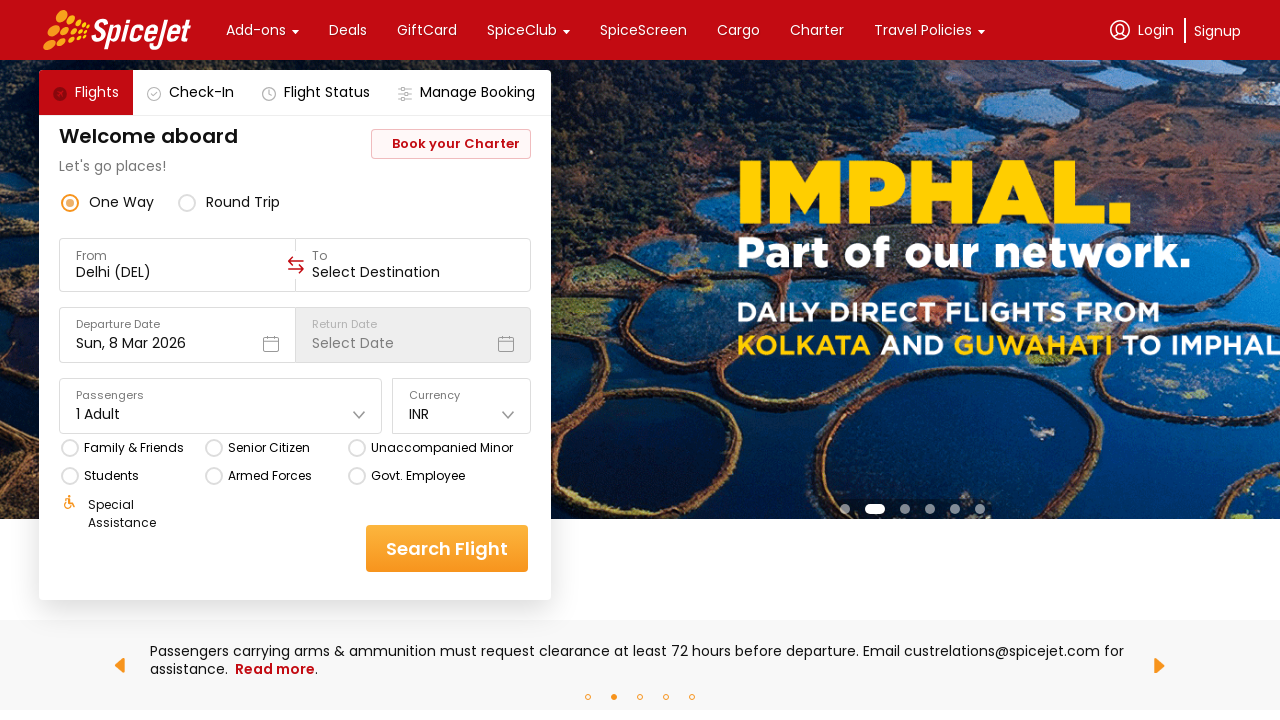

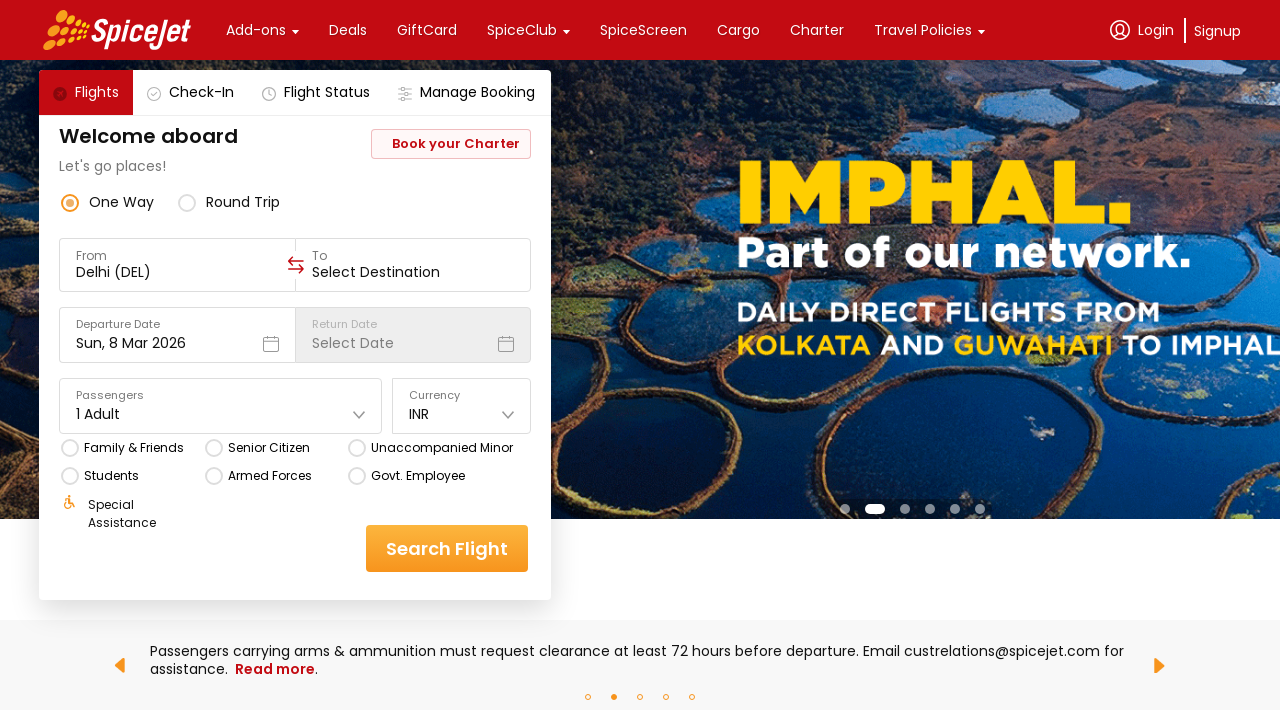